Navigates to Liquidation.com homepage and verifies the "Buy" link is present on the page

Starting URL: https://www.liquidation.com/index

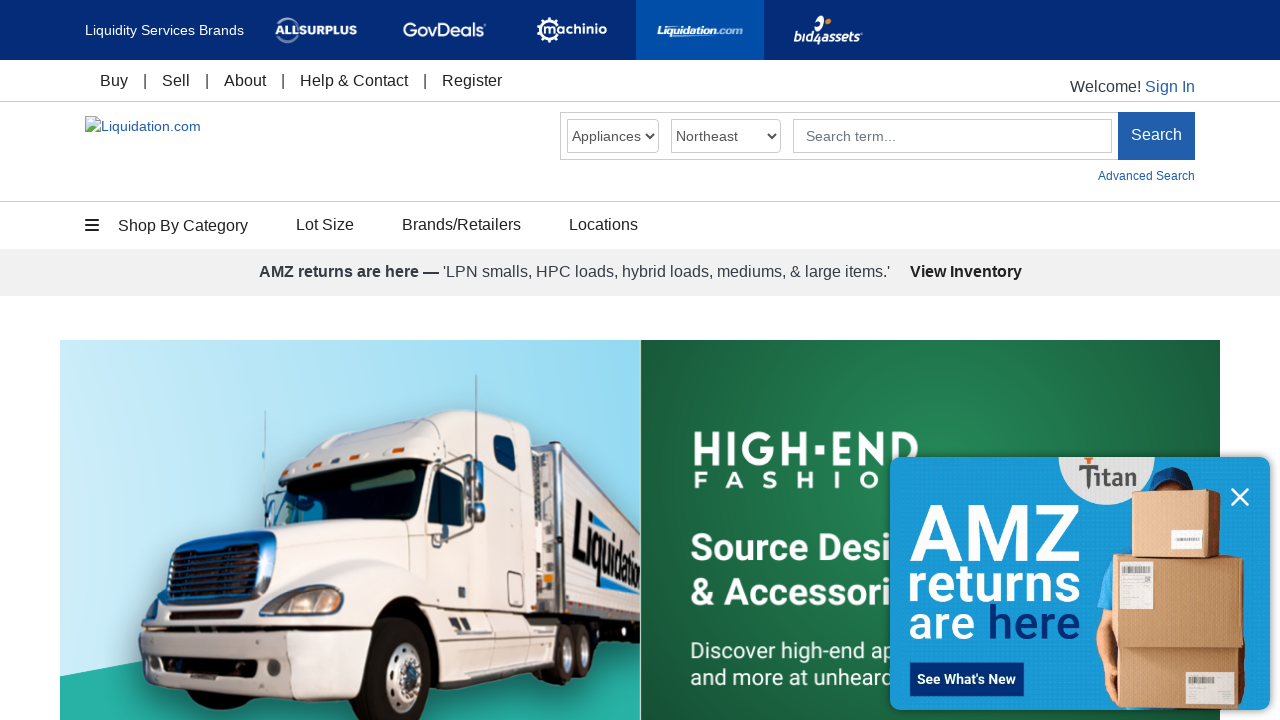

Navigated to Liquidation.com homepage
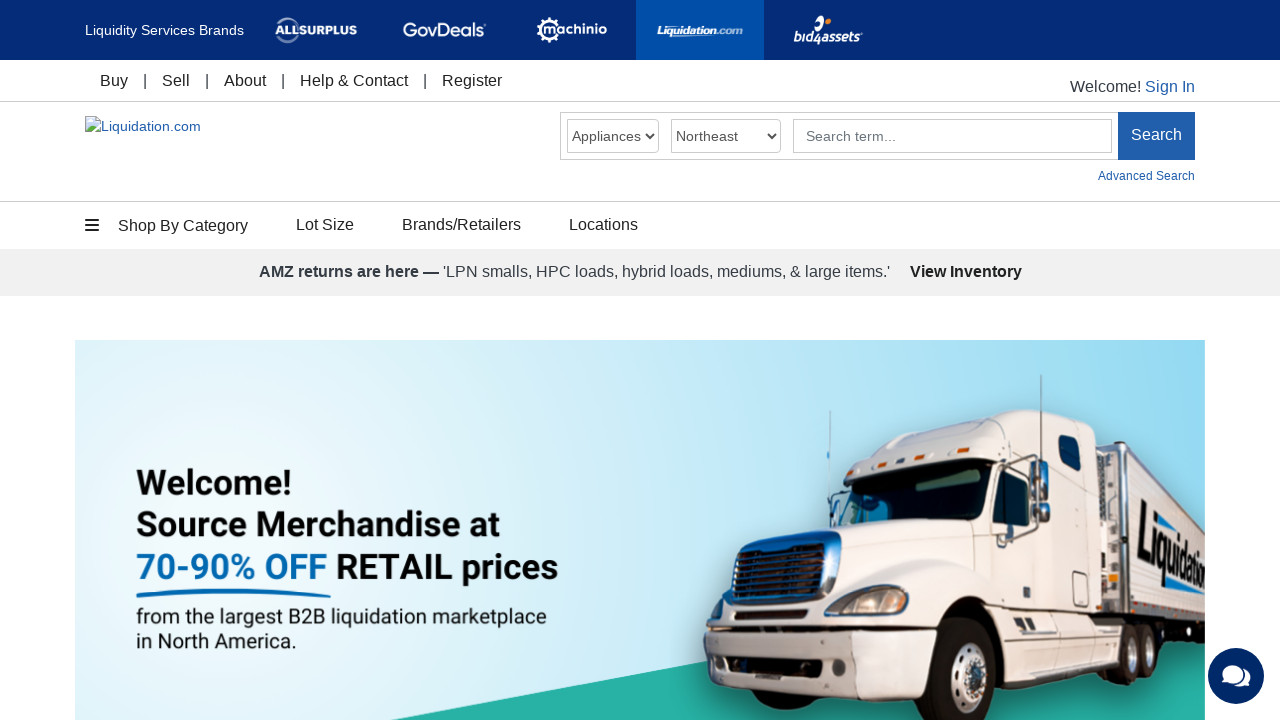

Verified 'Buy' link is present on the page
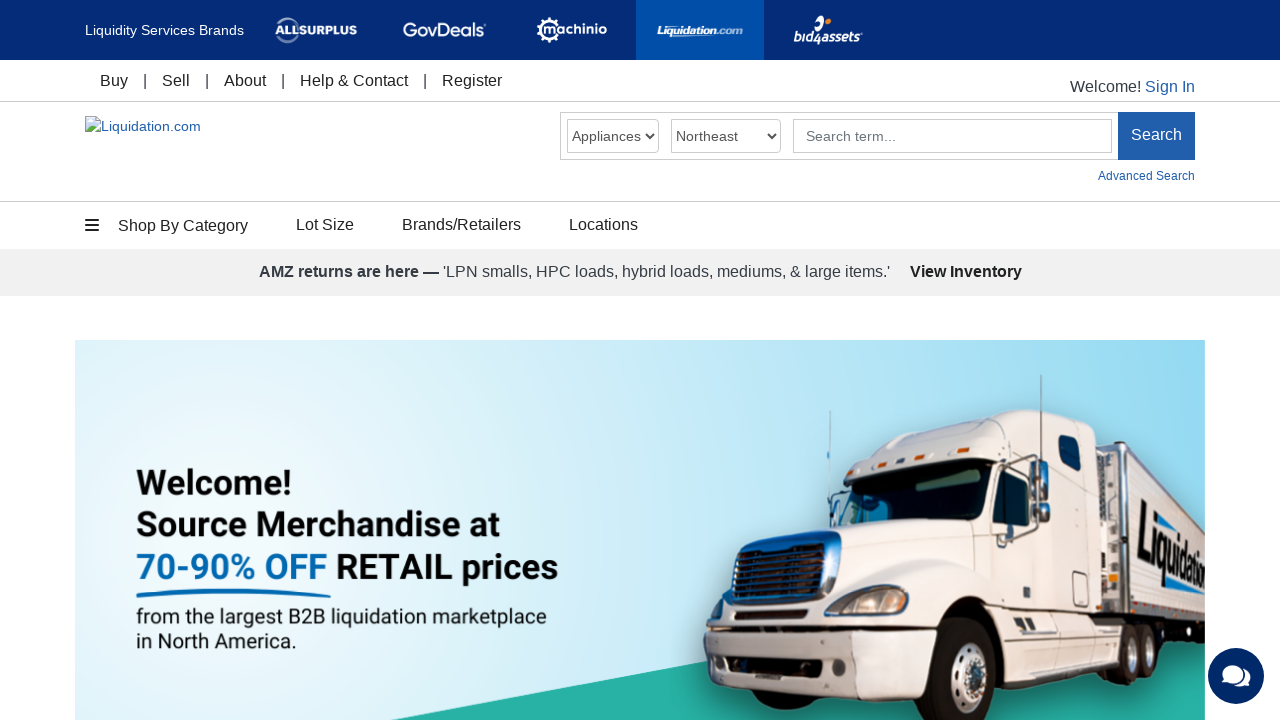

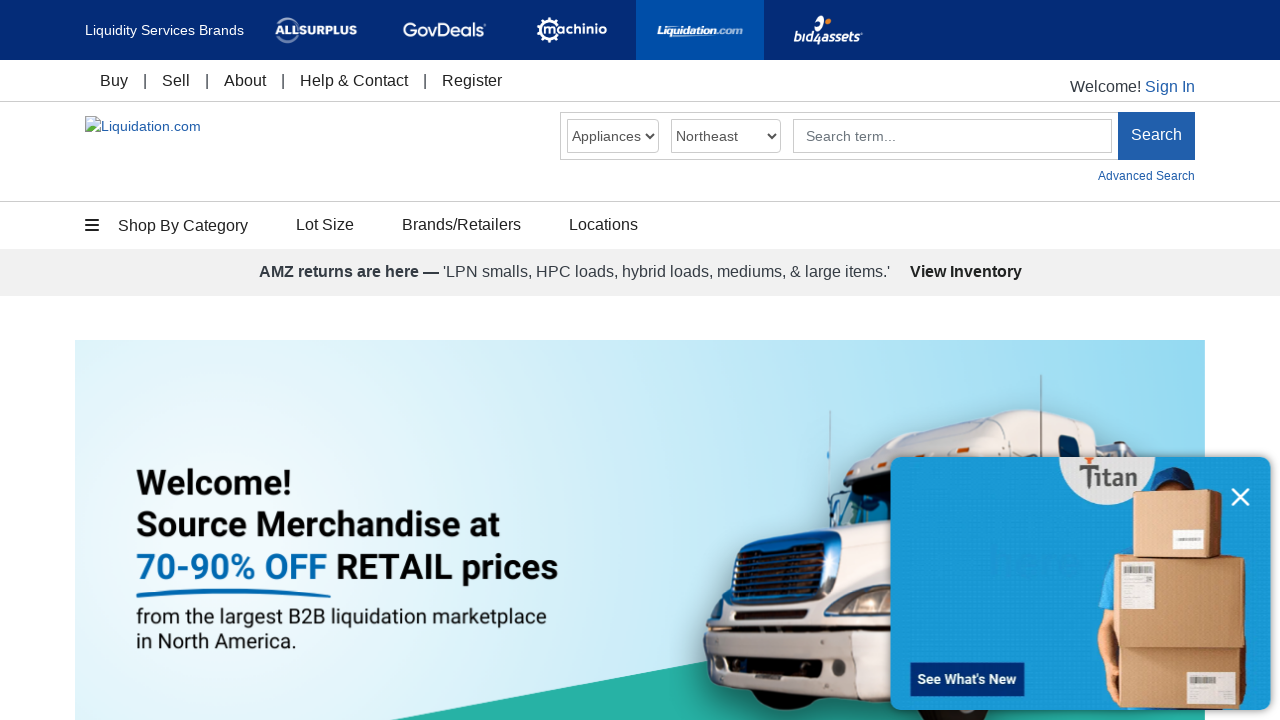